Tests hidden elements and AJAX functionality by toggling visibility and loading dynamic content

Starting URL: https://testautomationpractice.blogspot.com/

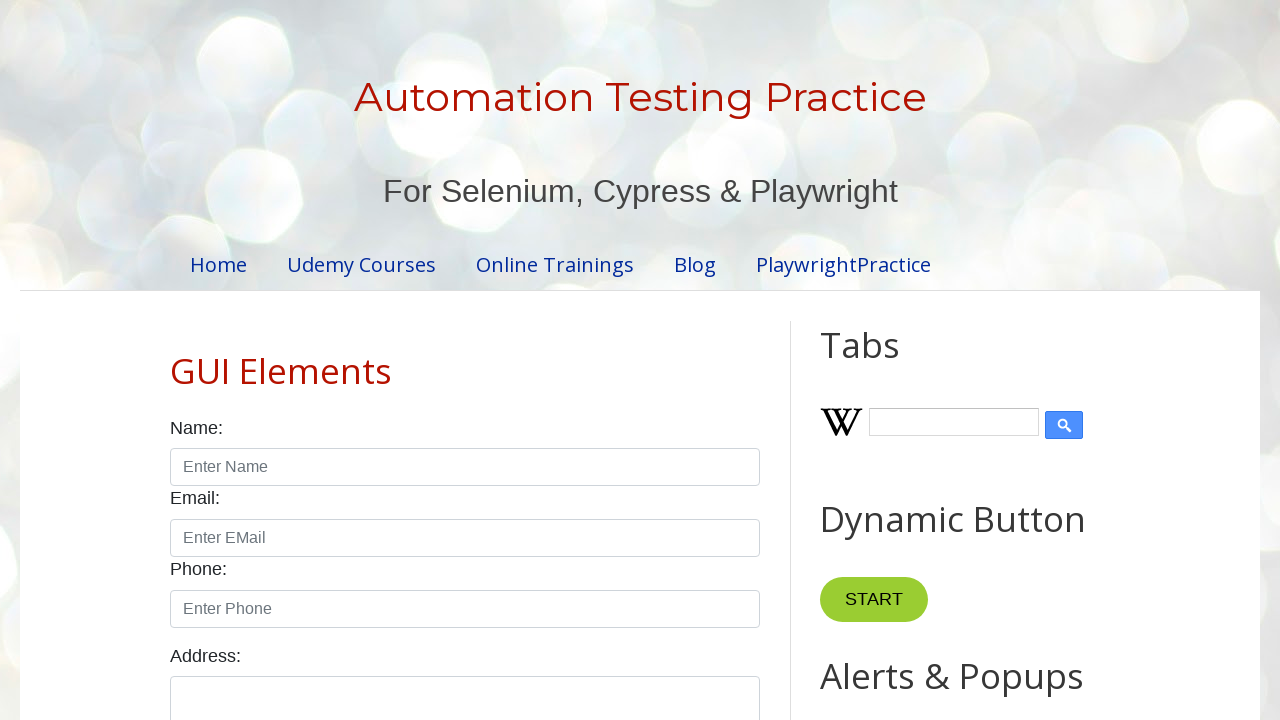

Waited 2 seconds for page to stabilize
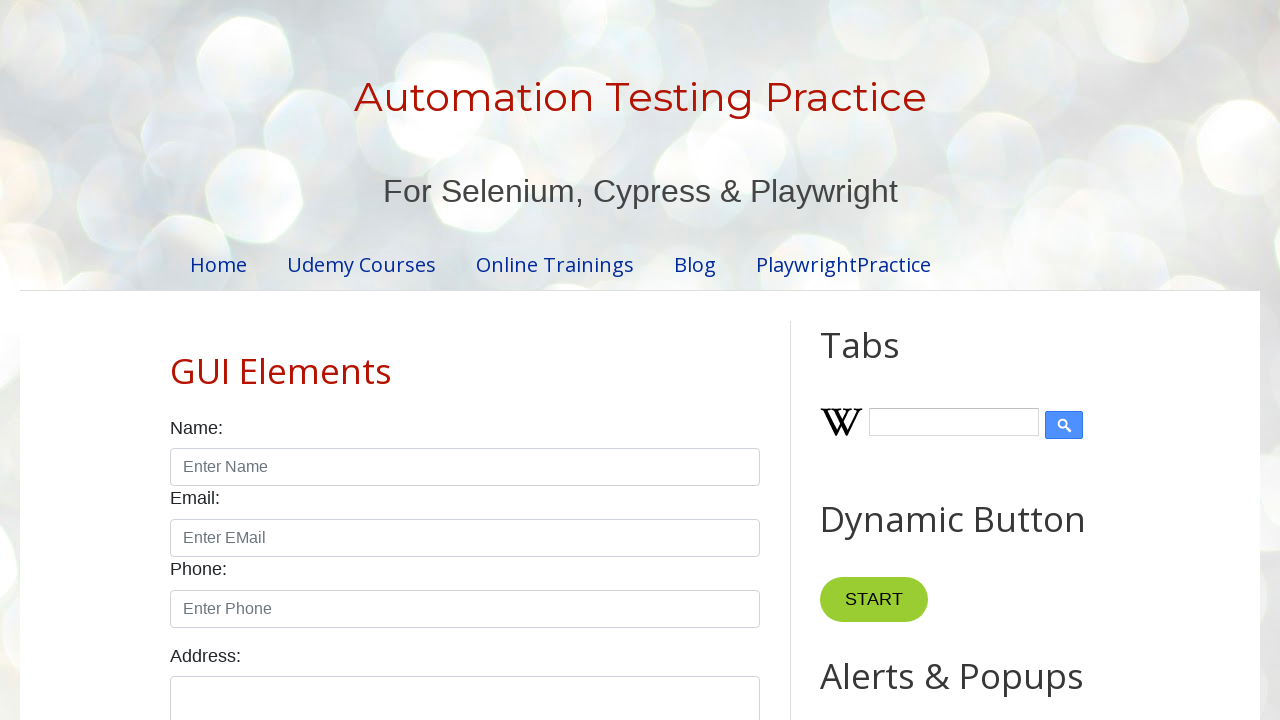

Clicked on 'Hidden Elements & AJAX' section link at (290, 568) on text=Hidden Elements & AJAX
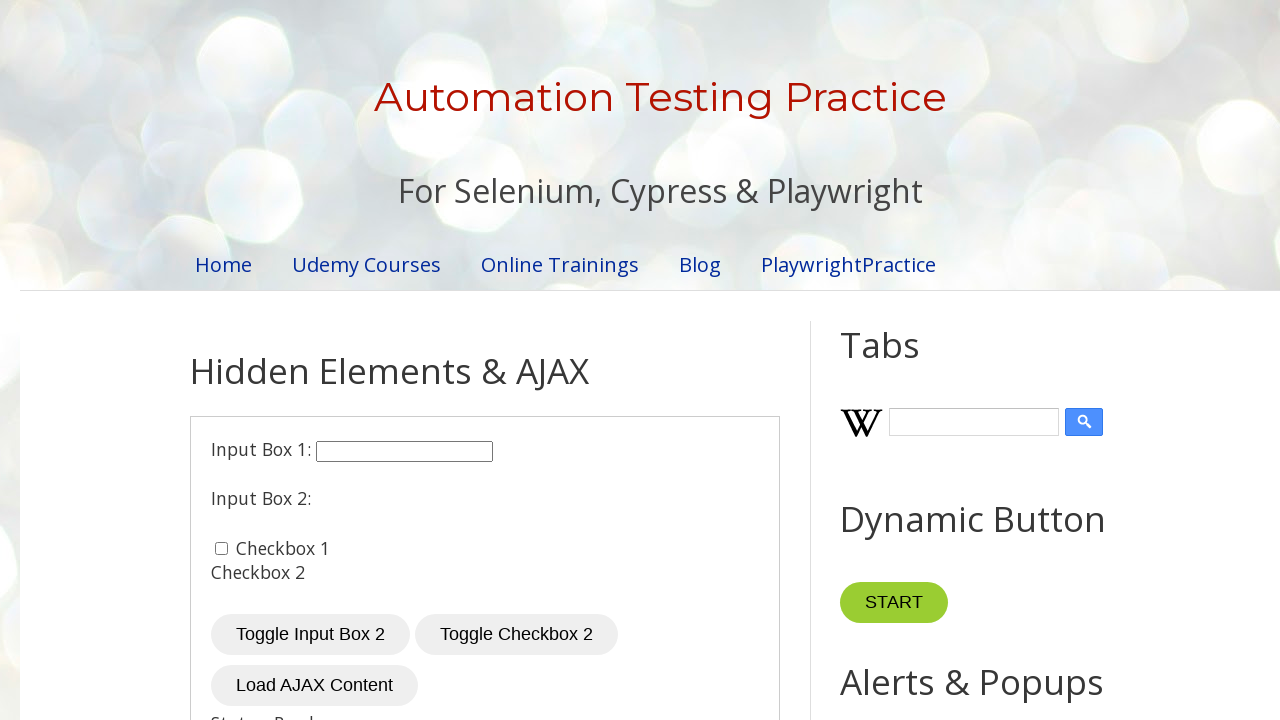

Waited 3 seconds for Hidden Elements & AJAX section to load
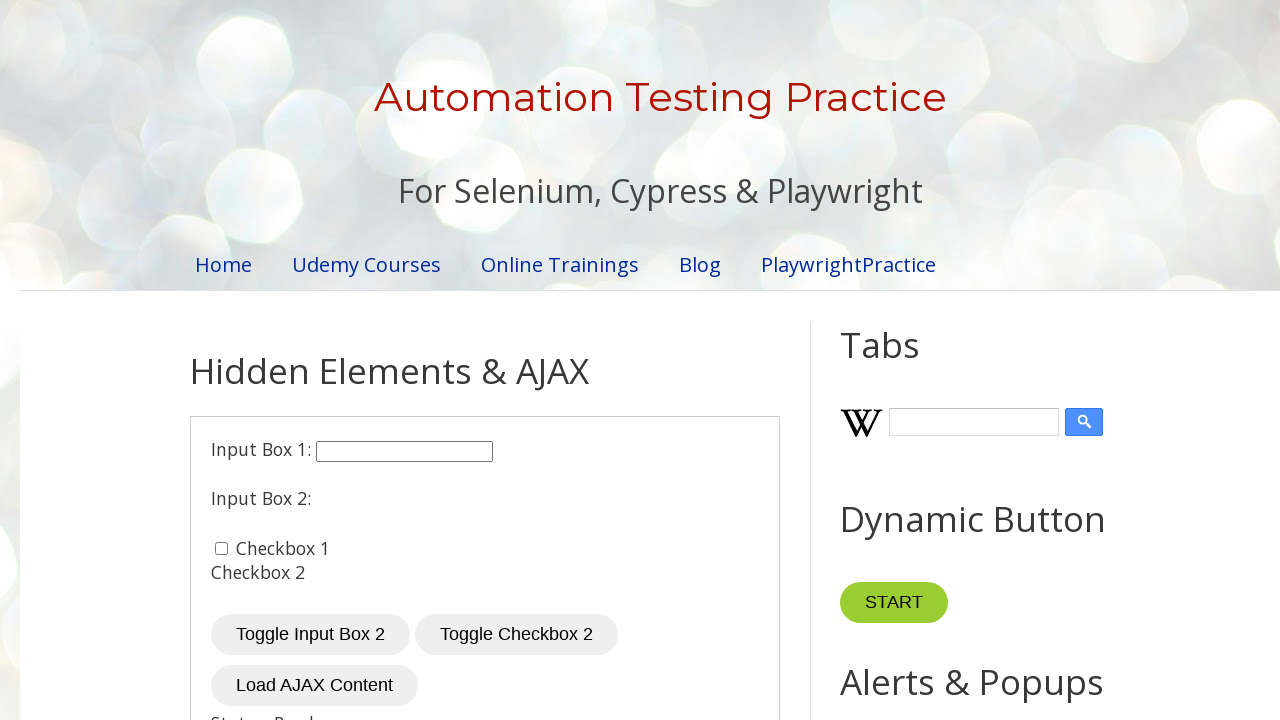

Clicked toggle button to show/hide input element at (310, 635) on #toggleInput
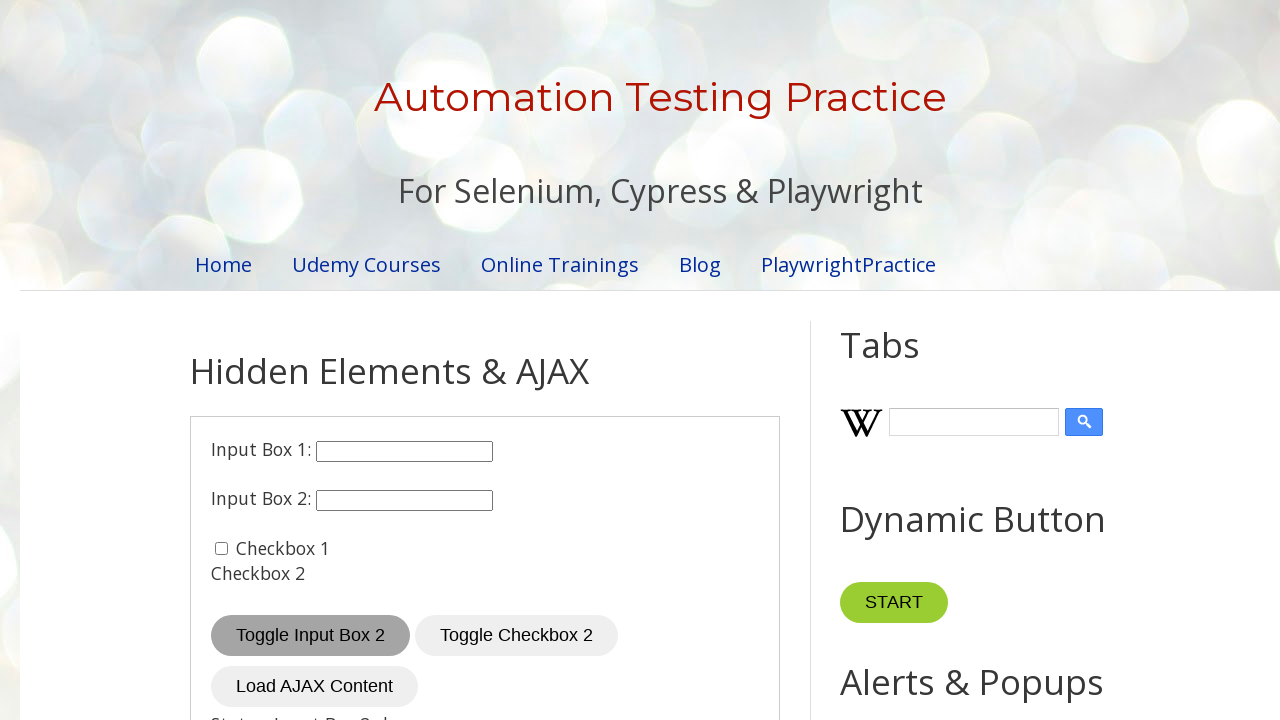

Status label appeared after toggling input visibility
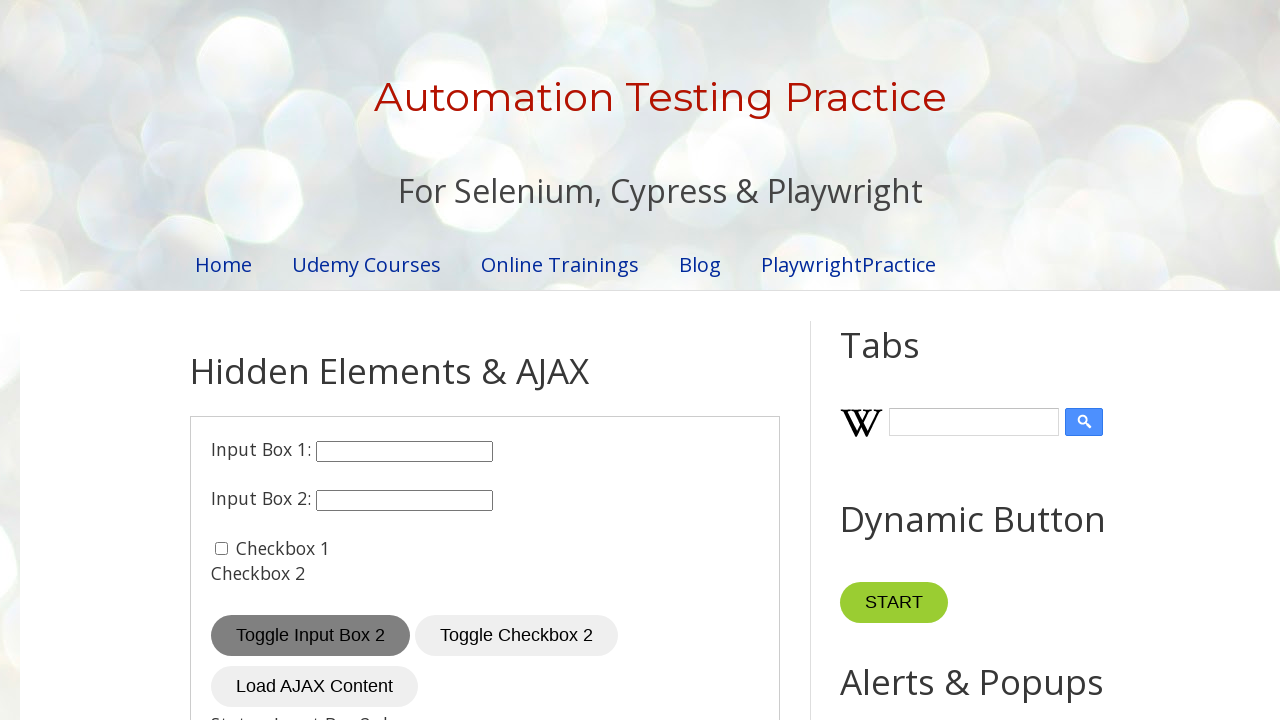

Waited 2 seconds to observe input visibility change
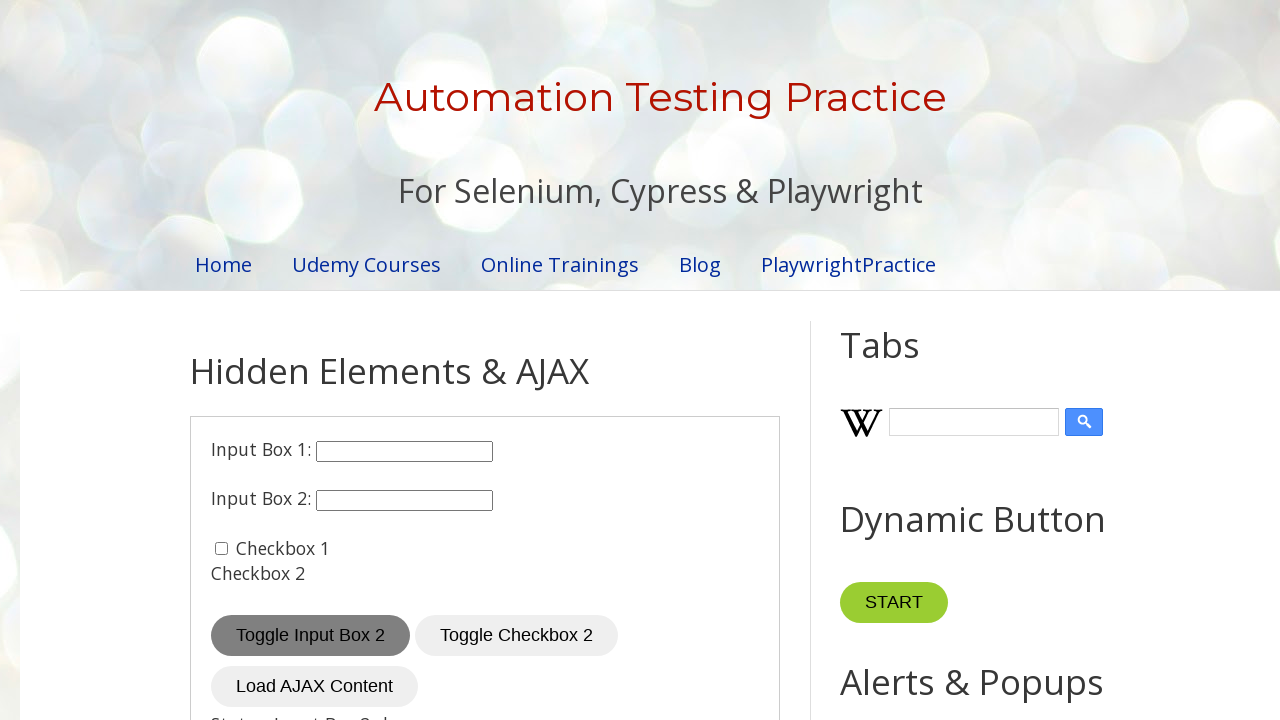

Clicked toggle button to show/hide checkbox element at (516, 635) on #toggleCheckbox
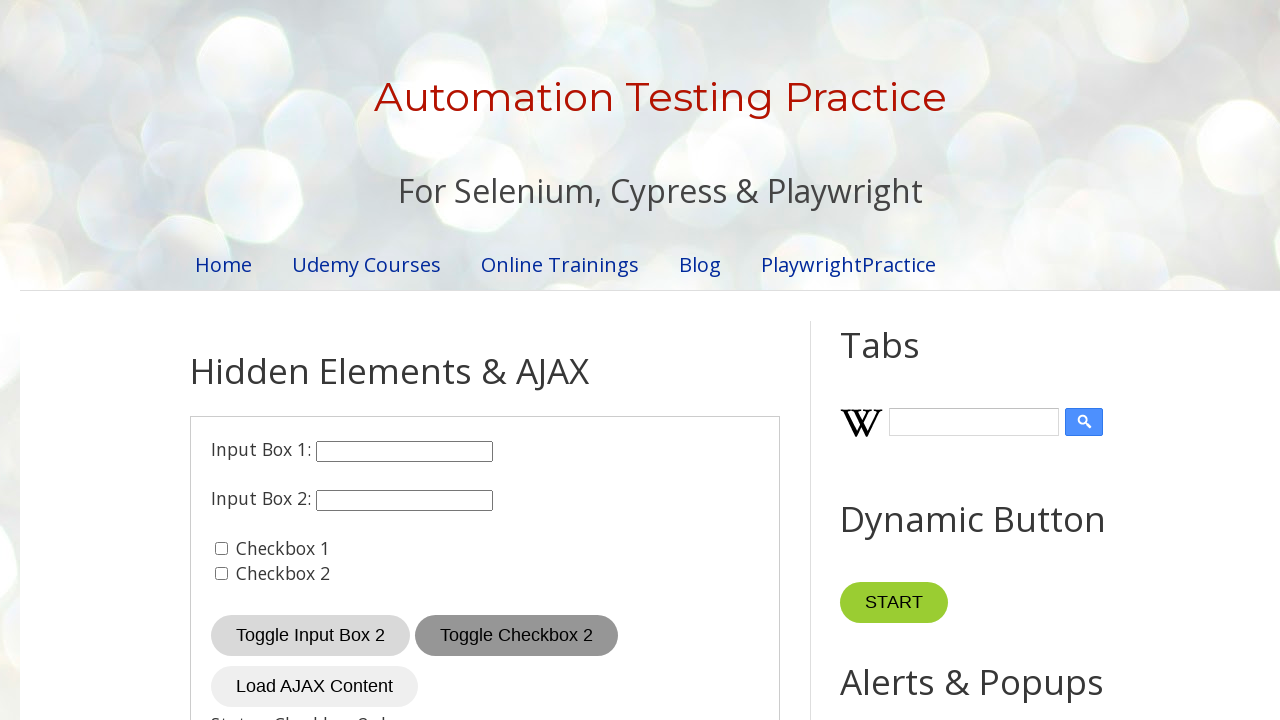

Status label appeared after toggling checkbox visibility
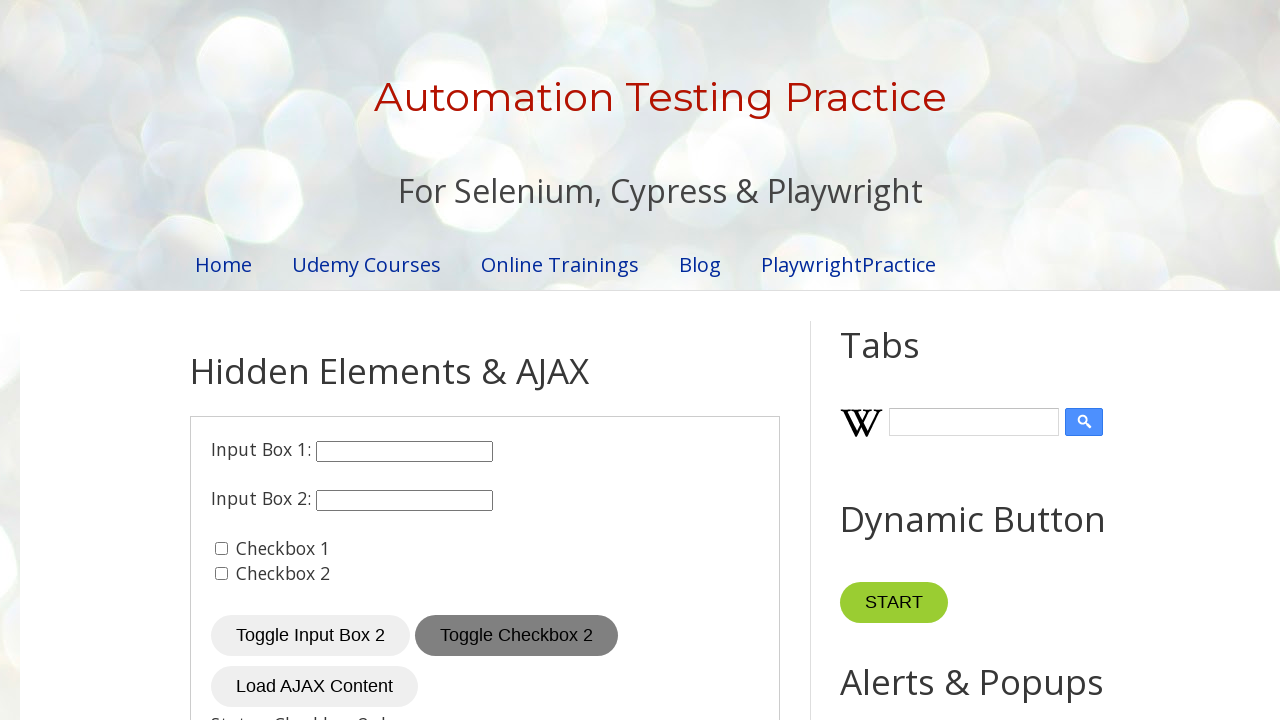

Waited 2 seconds to observe checkbox visibility change
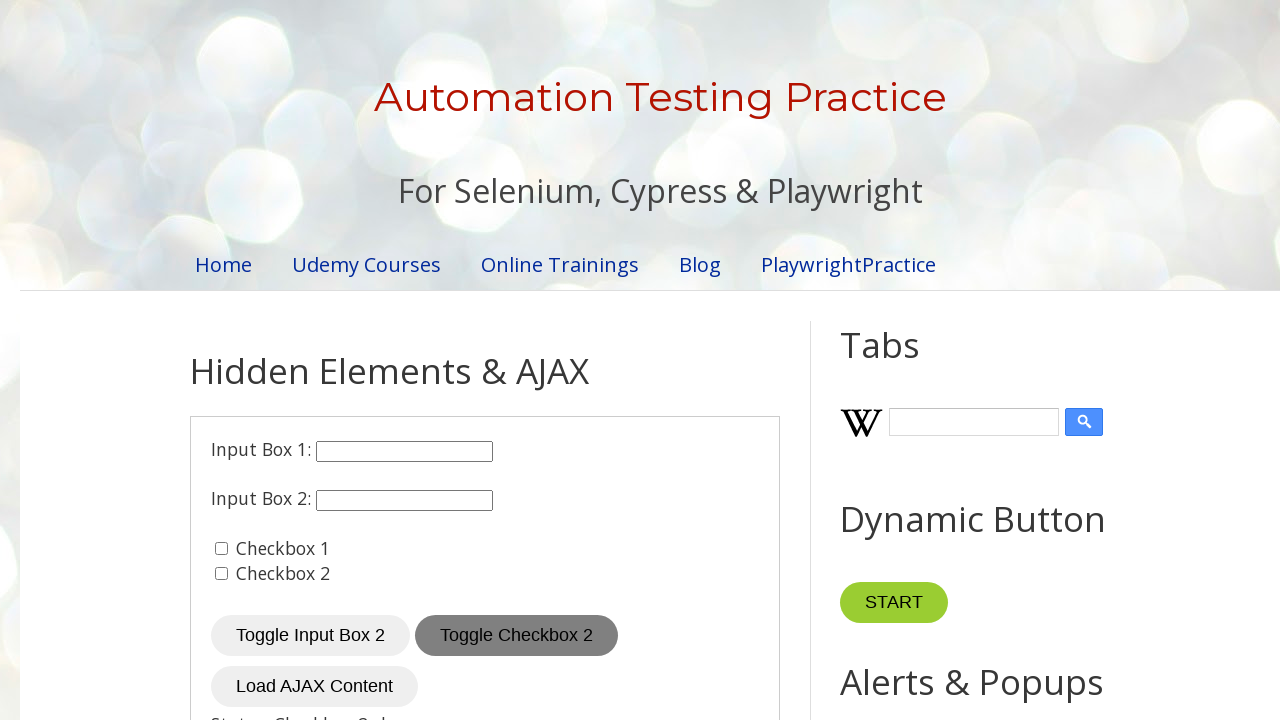

Clicked button to load dynamic AJAX content at (314, 686) on #loadContent
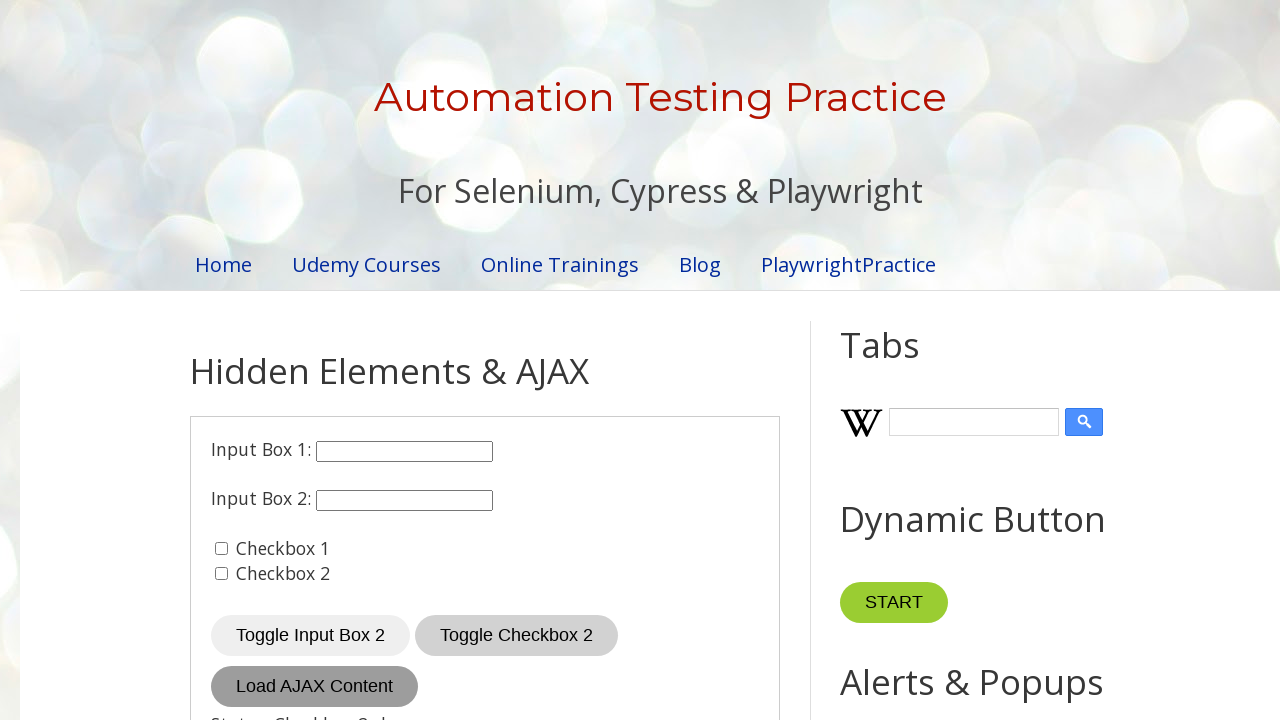

Waited 3 seconds for AJAX request to complete
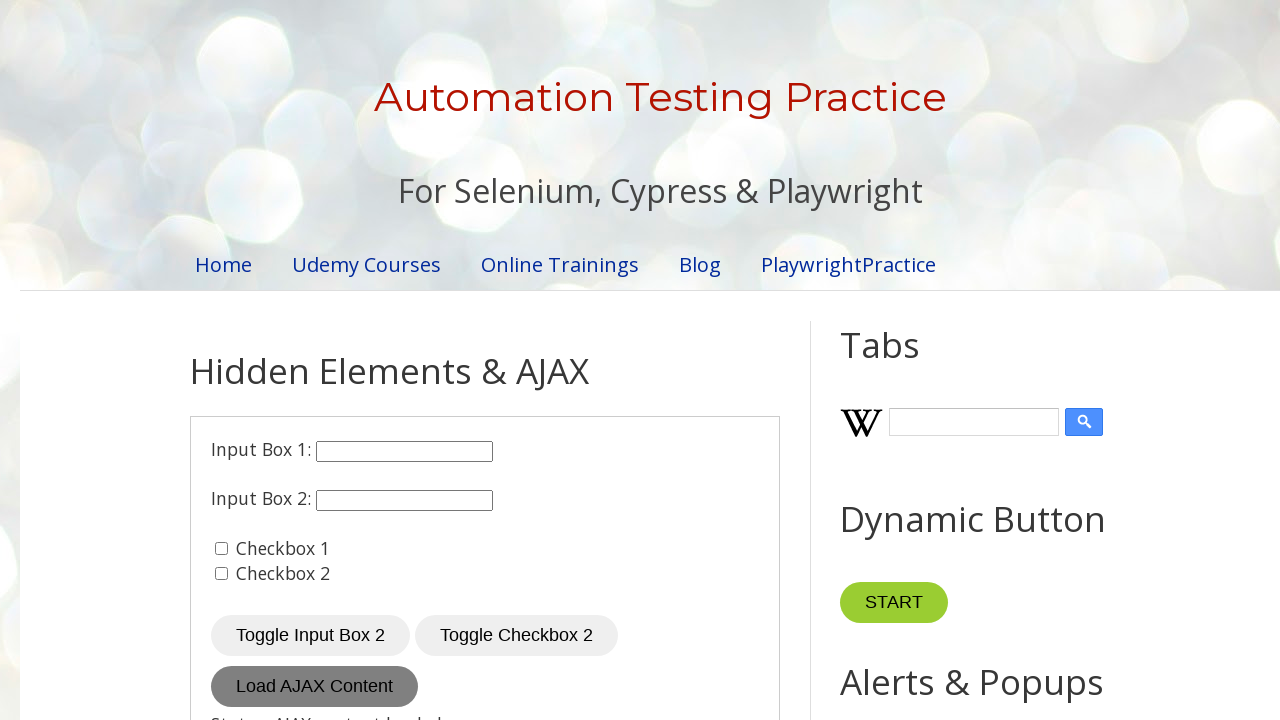

AJAX content successfully loaded and became visible
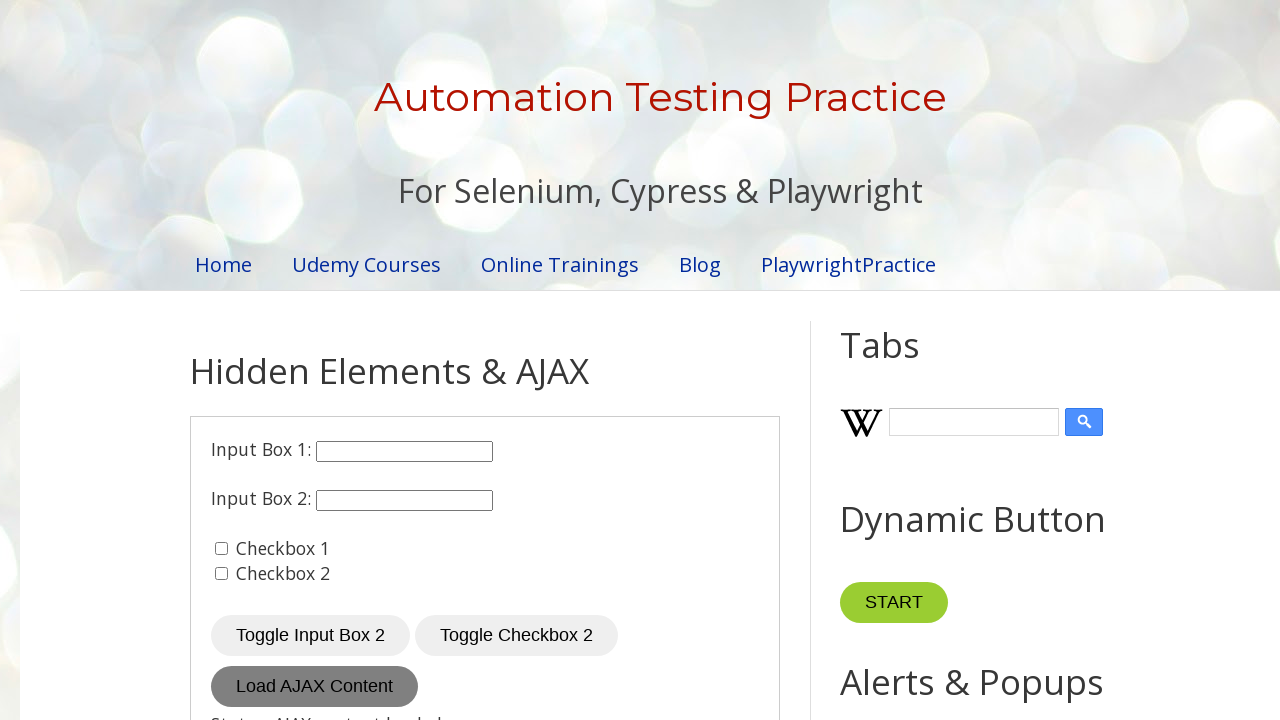

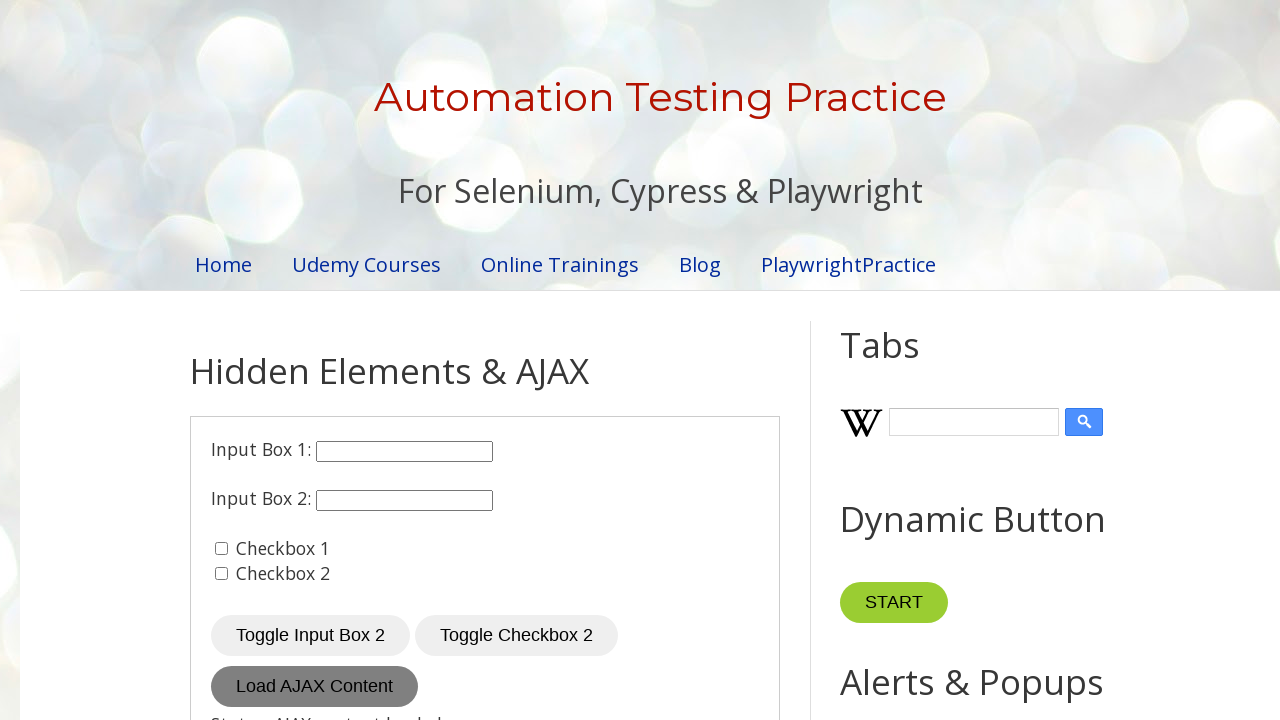